Tests dynamic content visibility by waiting for a button that appears after 5 seconds and verifying its text

Starting URL: https://demoqa.com/dynamic-properties

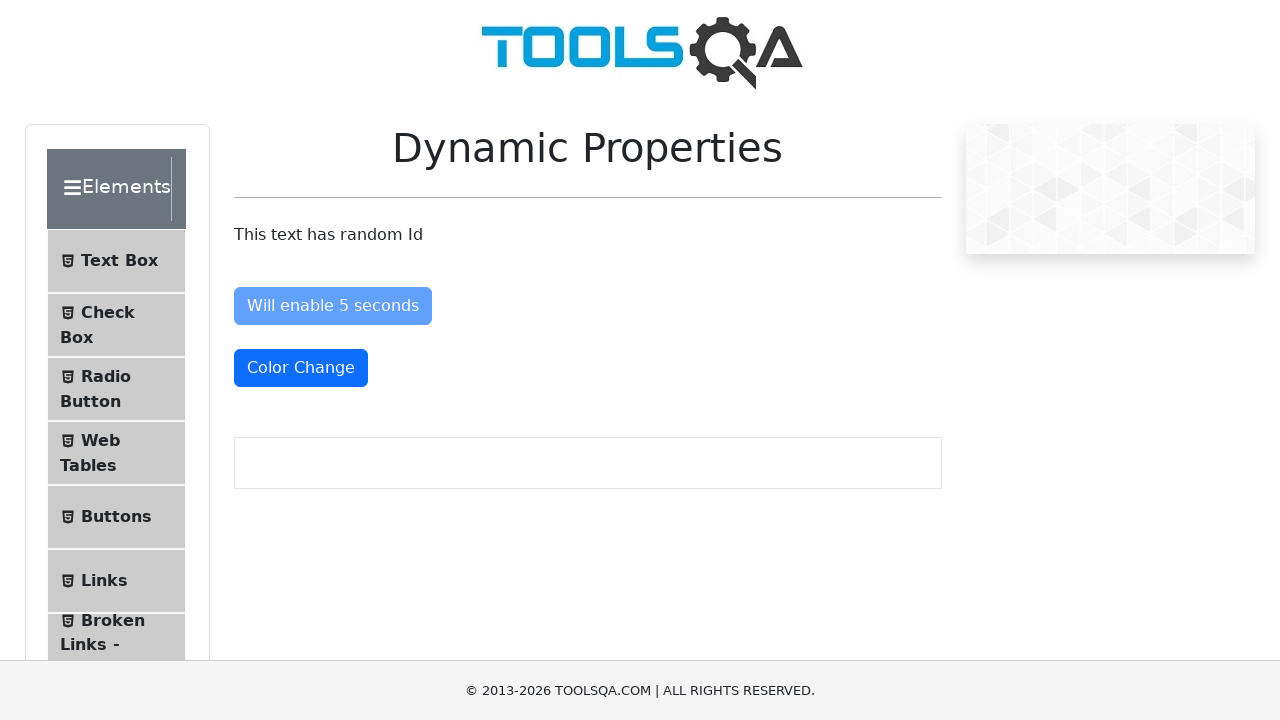

Navigated to Dynamic Properties test page
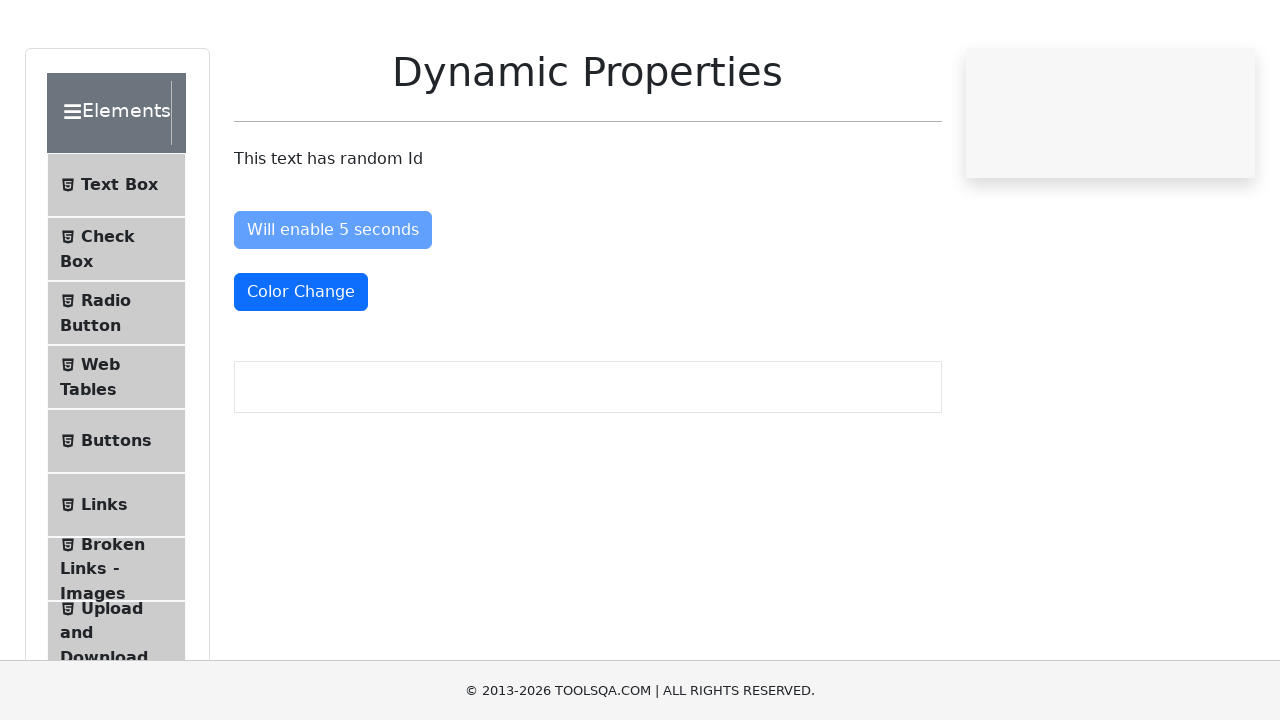

Waited for button to become visible after 5 seconds
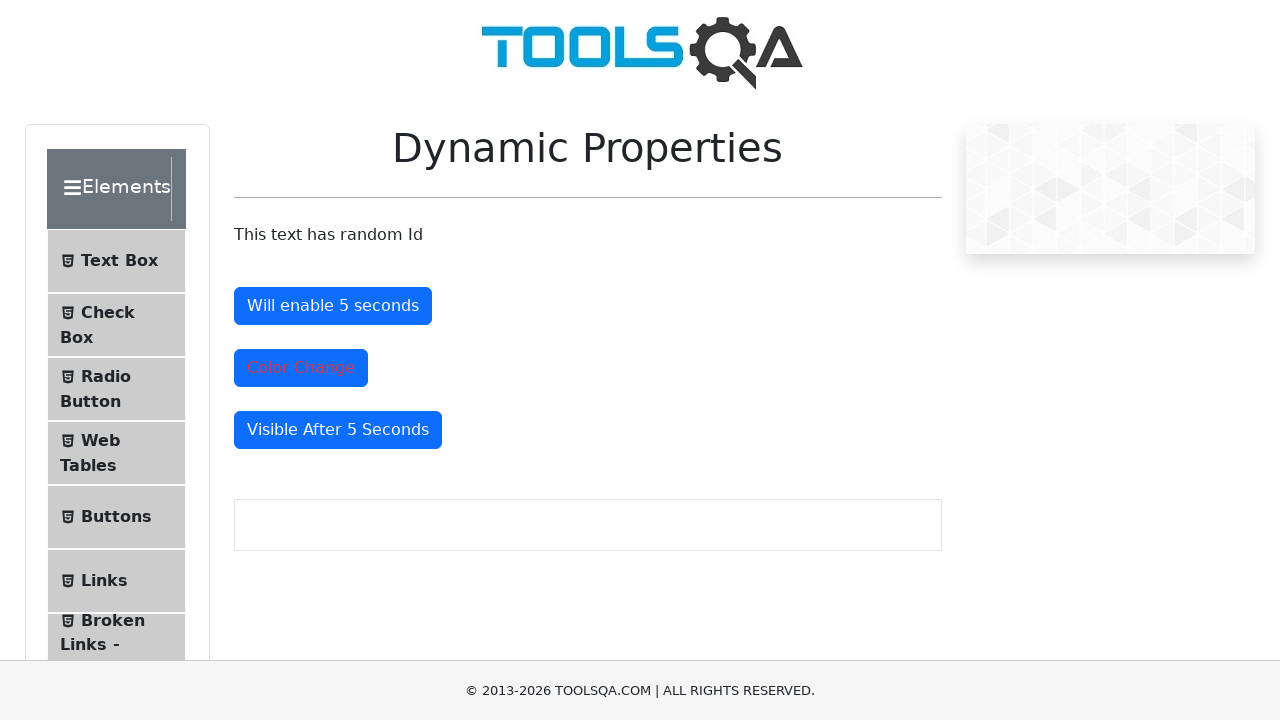

Verified button text is 'Visible After 5 Seconds'
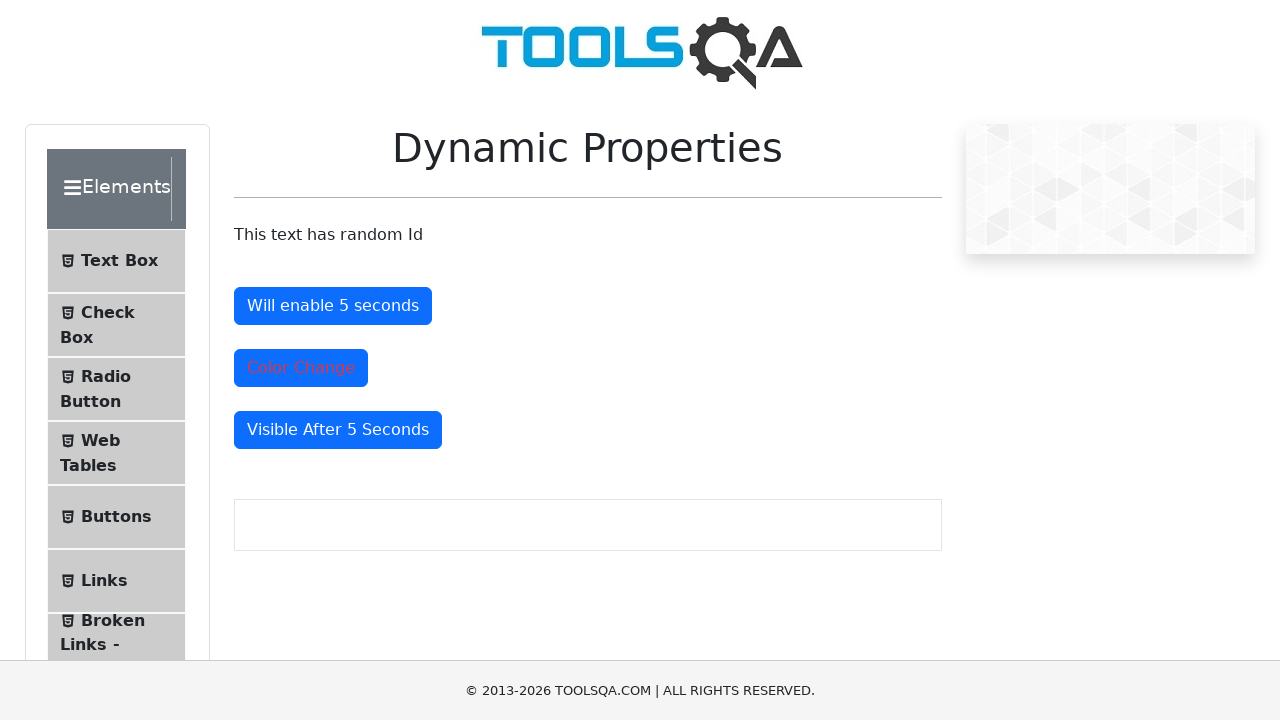

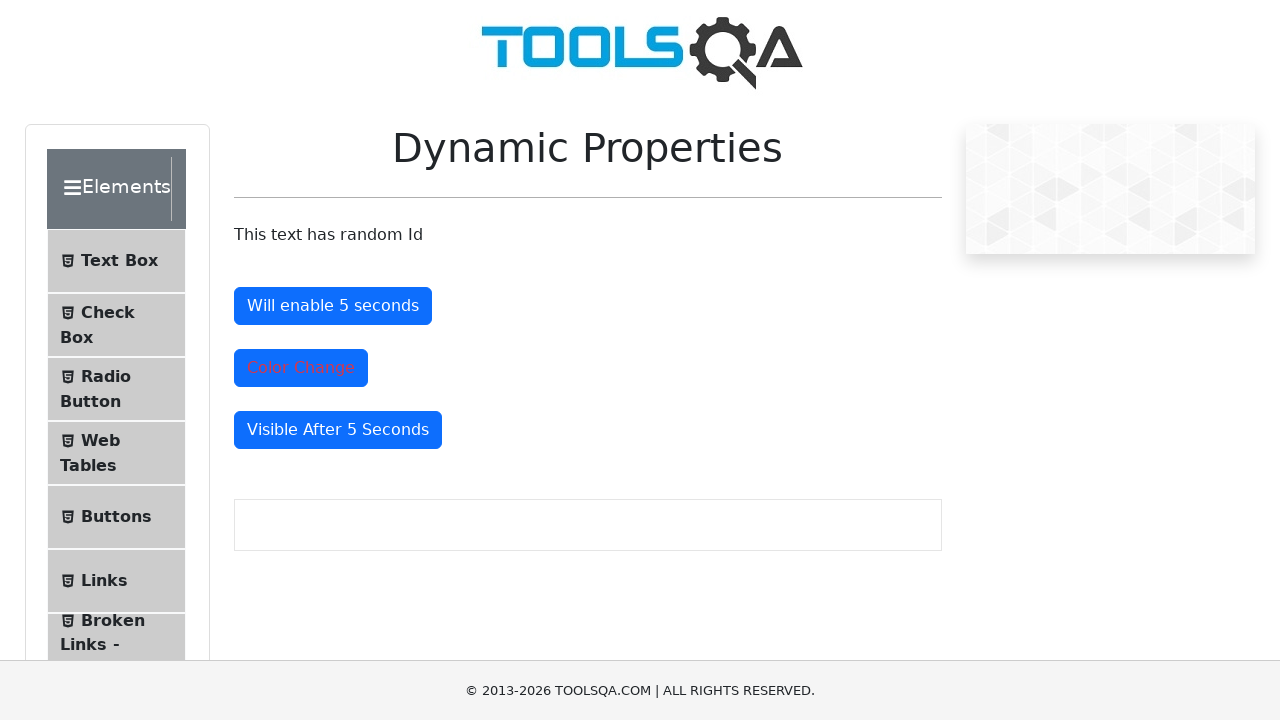